Tests handling of a JavaScript confirmation popup by switching to an iframe, clicking a button to trigger the confirm dialog, dismissing the alert, and verifying the result text

Starting URL: https://www.w3schools.com/js/tryit.asp?filename=tryjs_confirm

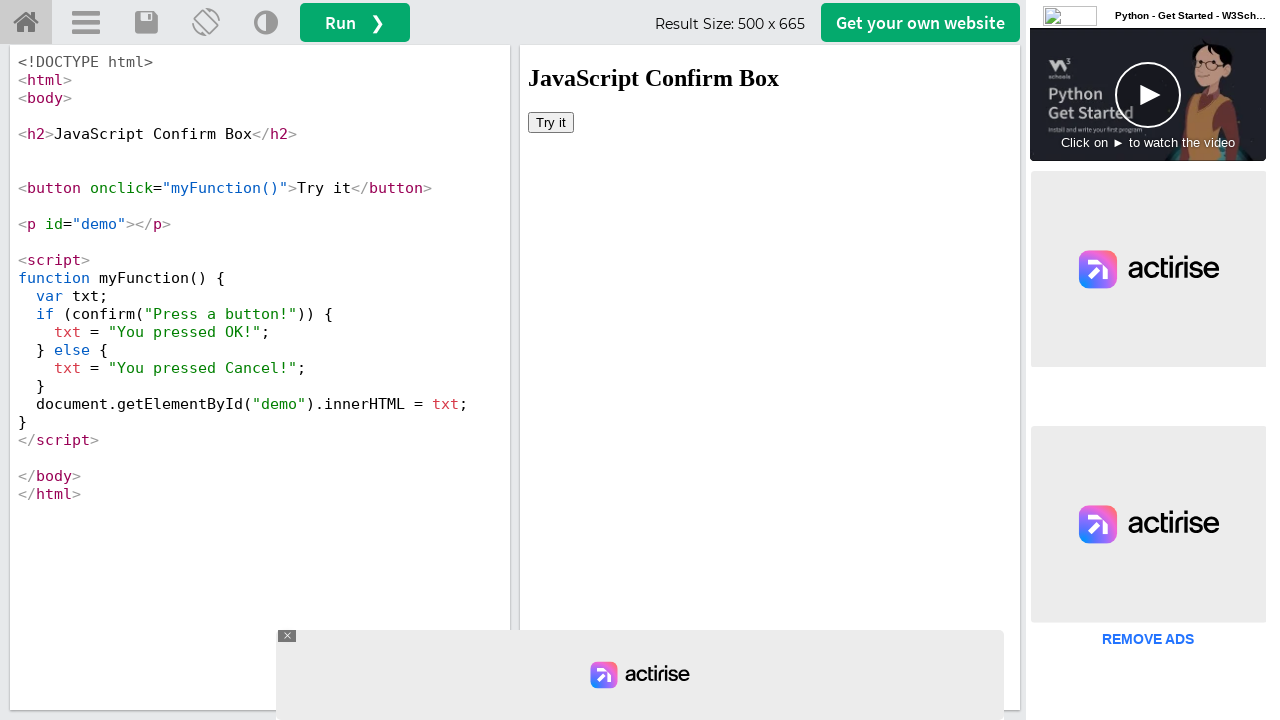

Located iframe with id 'iframeResult' for demo content
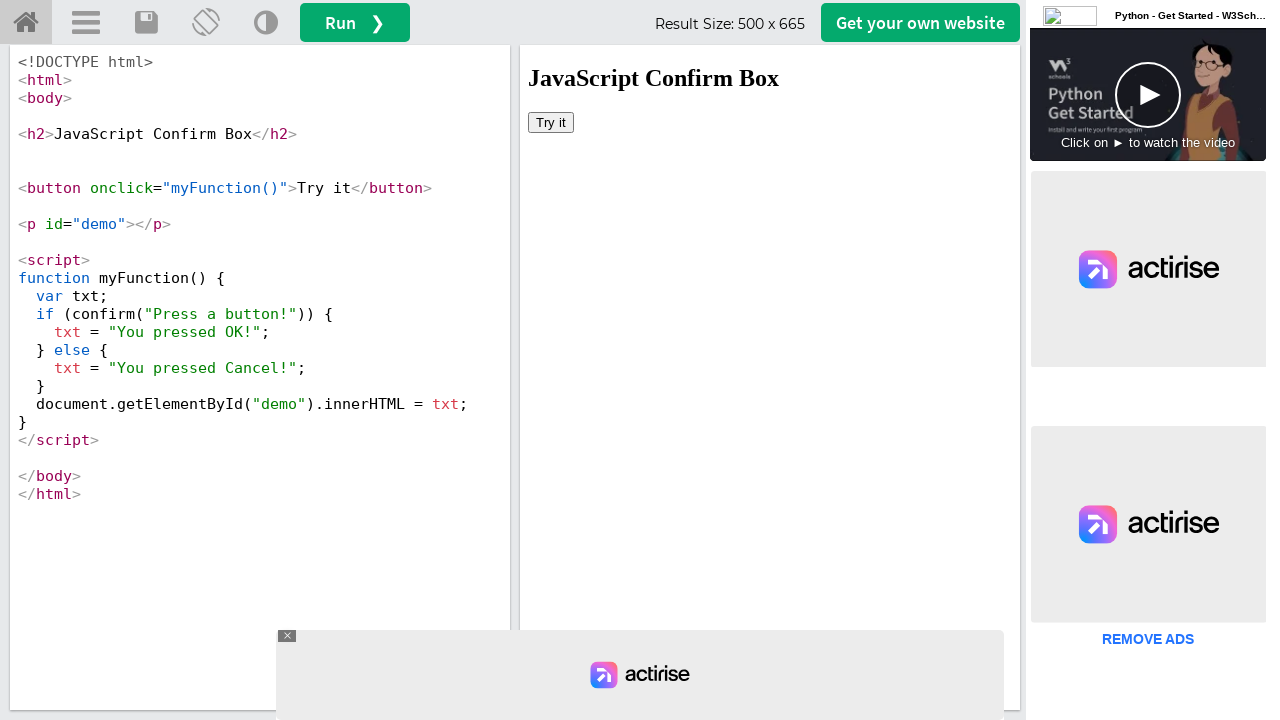

Clicked 'Try it' button to trigger confirmation dialog at (551, 122) on #iframeResult >> internal:control=enter-frame >> xpath=//button[text()='Try it']
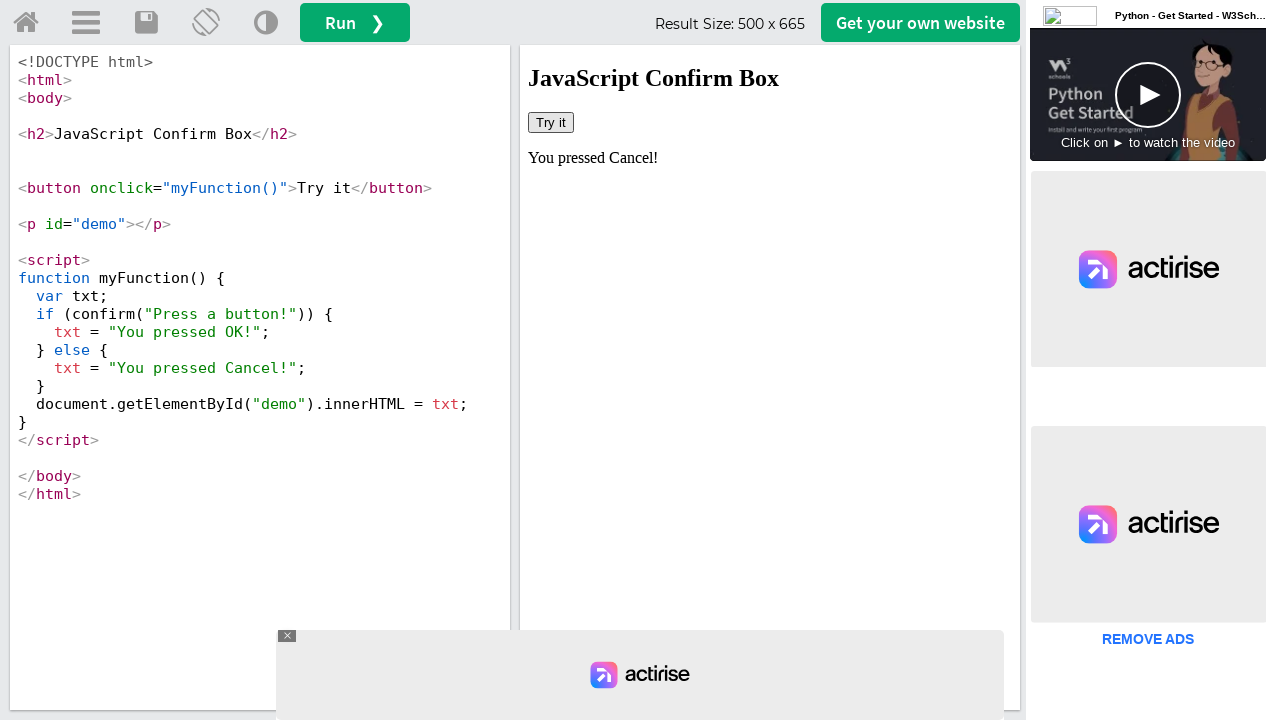

Set up dialog handler to dismiss confirmation dialogs
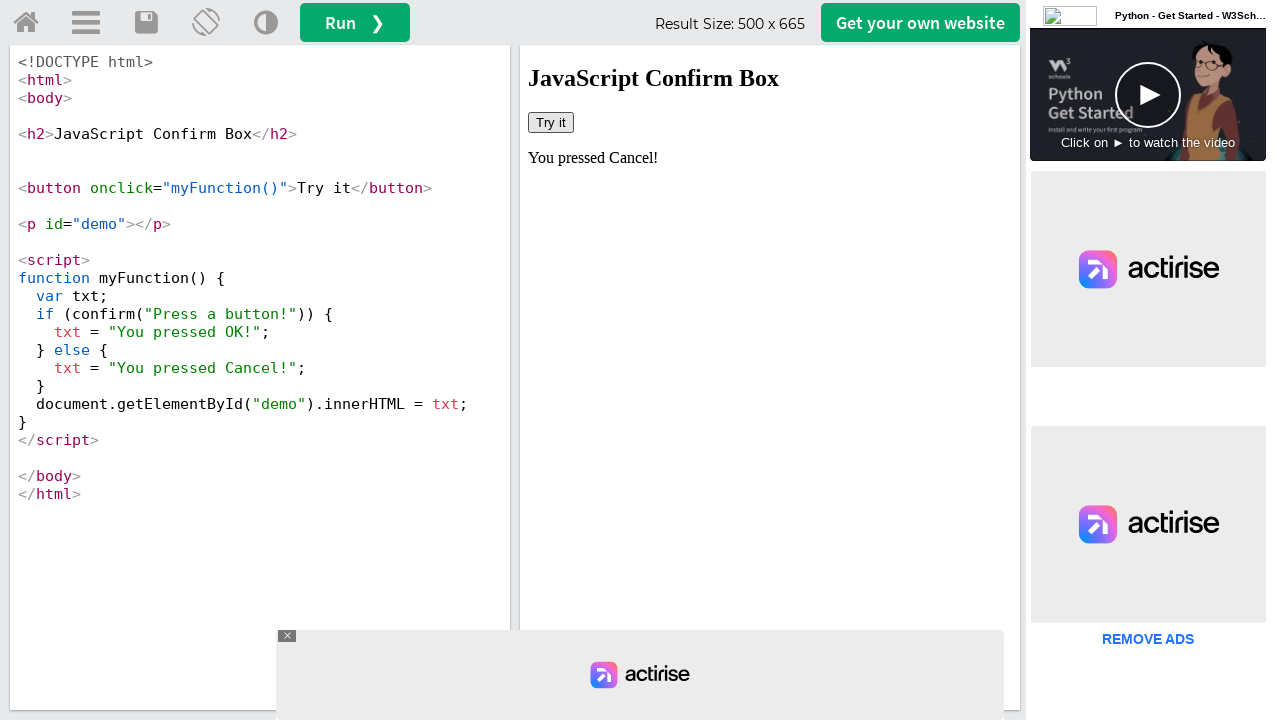

Clicked 'Try it' button again to trigger and dismiss confirmation dialog at (551, 122) on #iframeResult >> internal:control=enter-frame >> xpath=//button[text()='Try it']
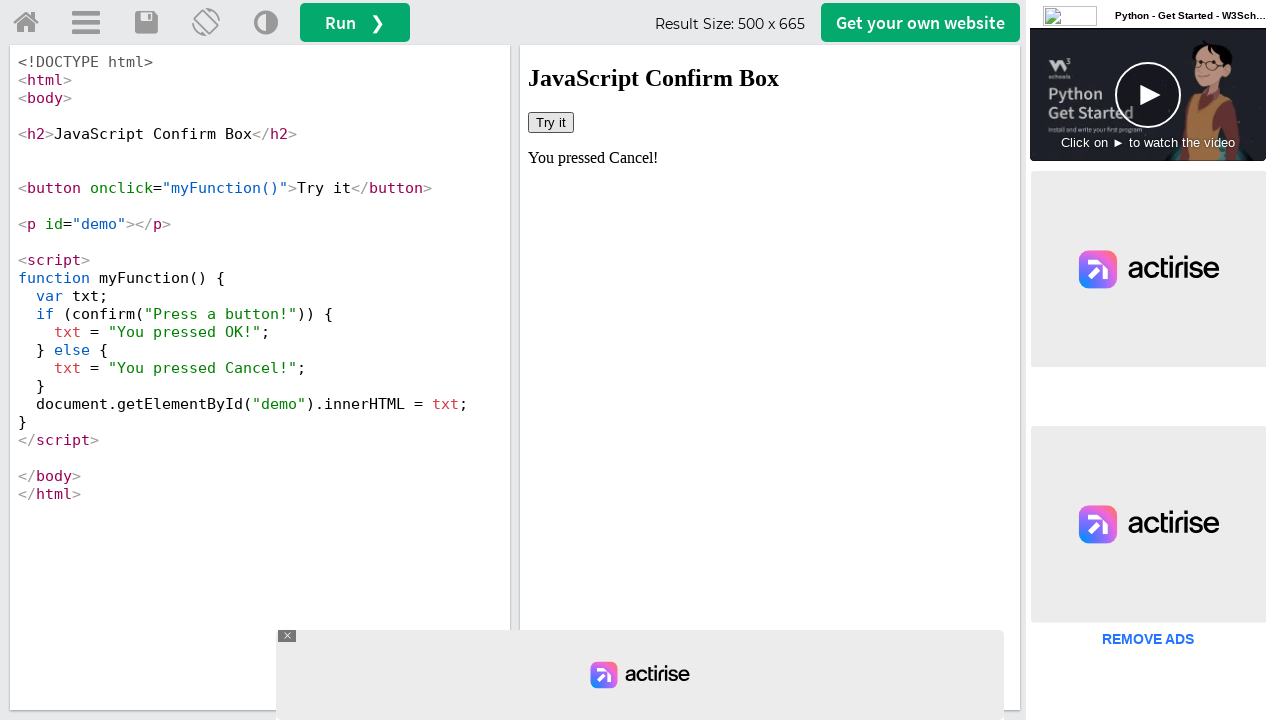

Waited for result text element with id 'demo' to appear
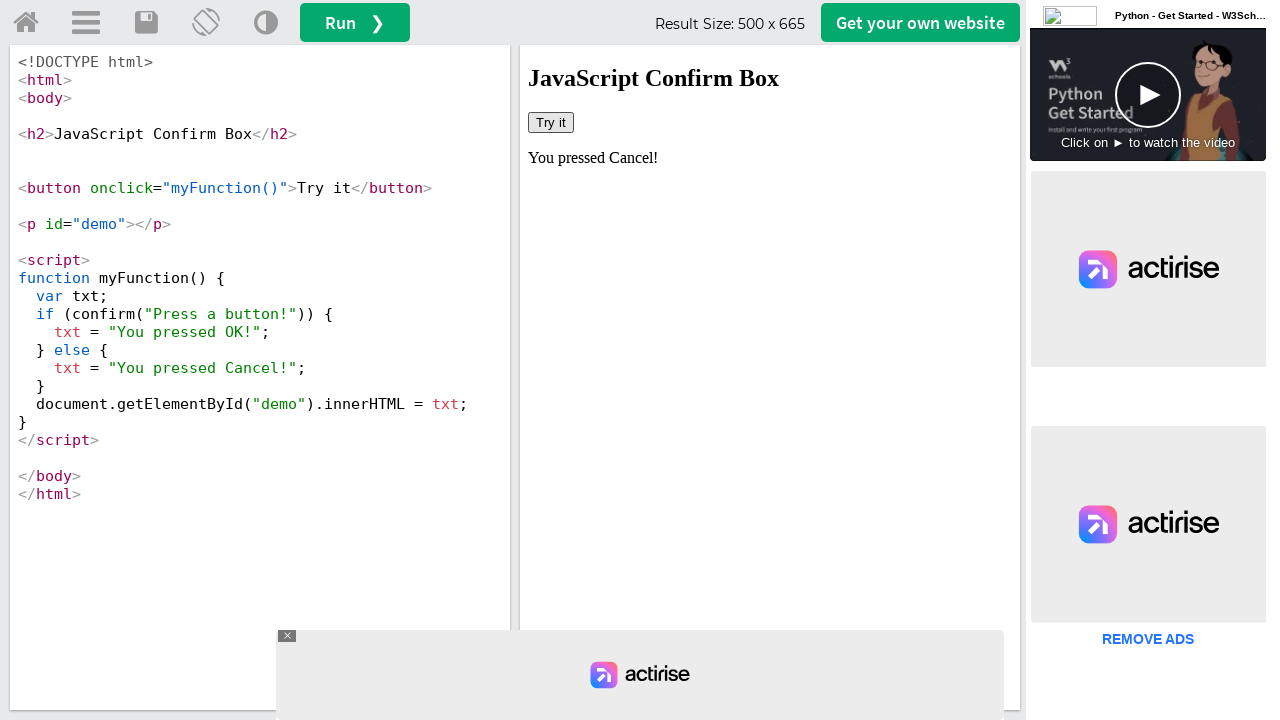

Retrieved result text: 'You pressed Cancel!'
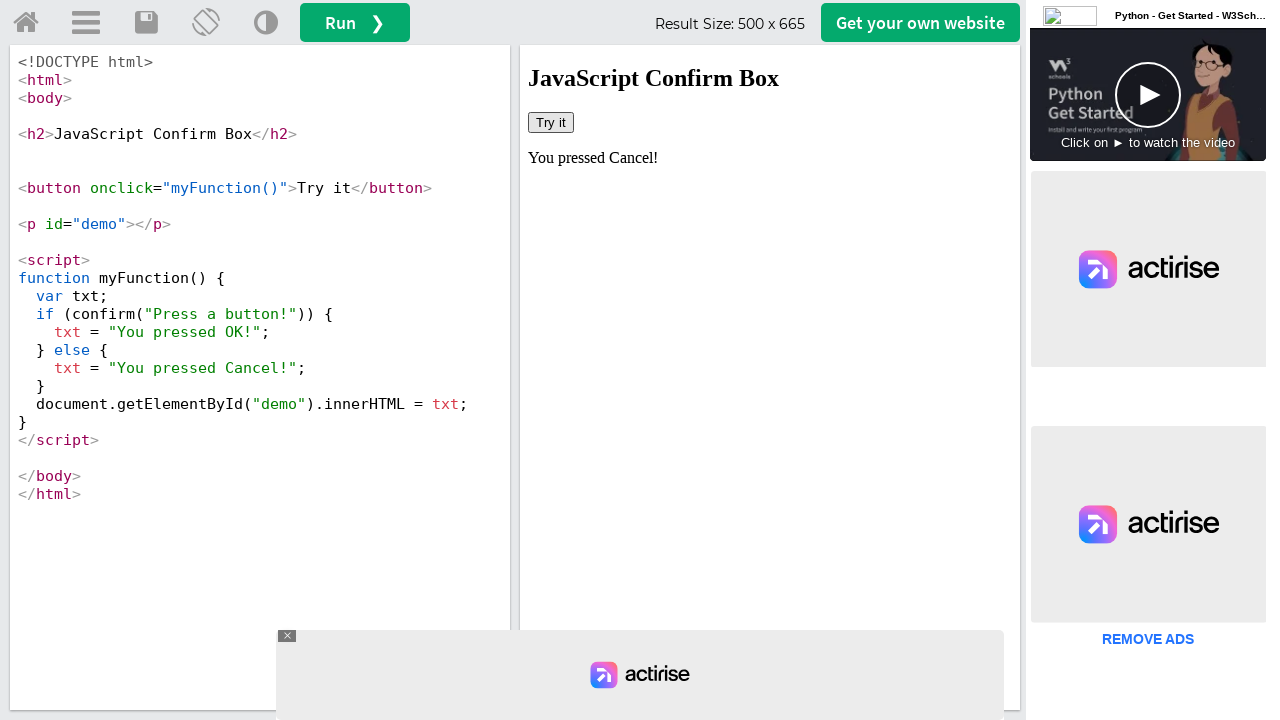

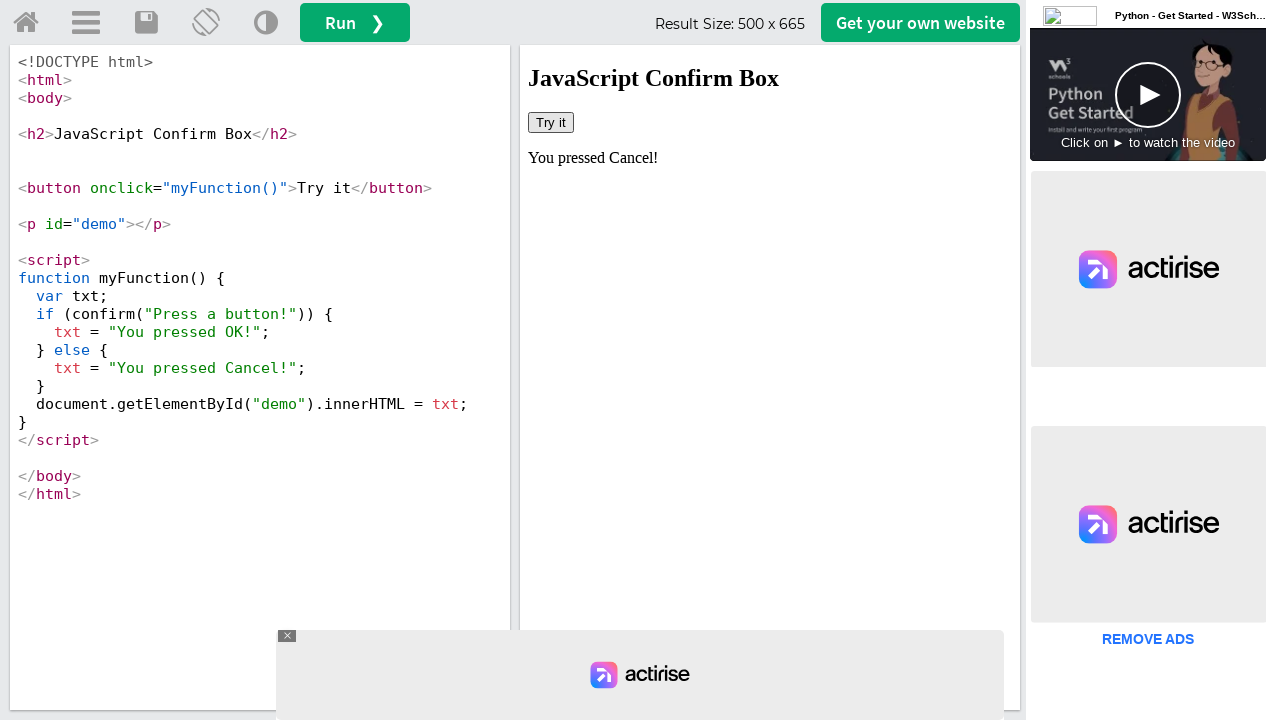